Types text into the main text input field

Starting URL: https://seleniumbase.io/demo_page

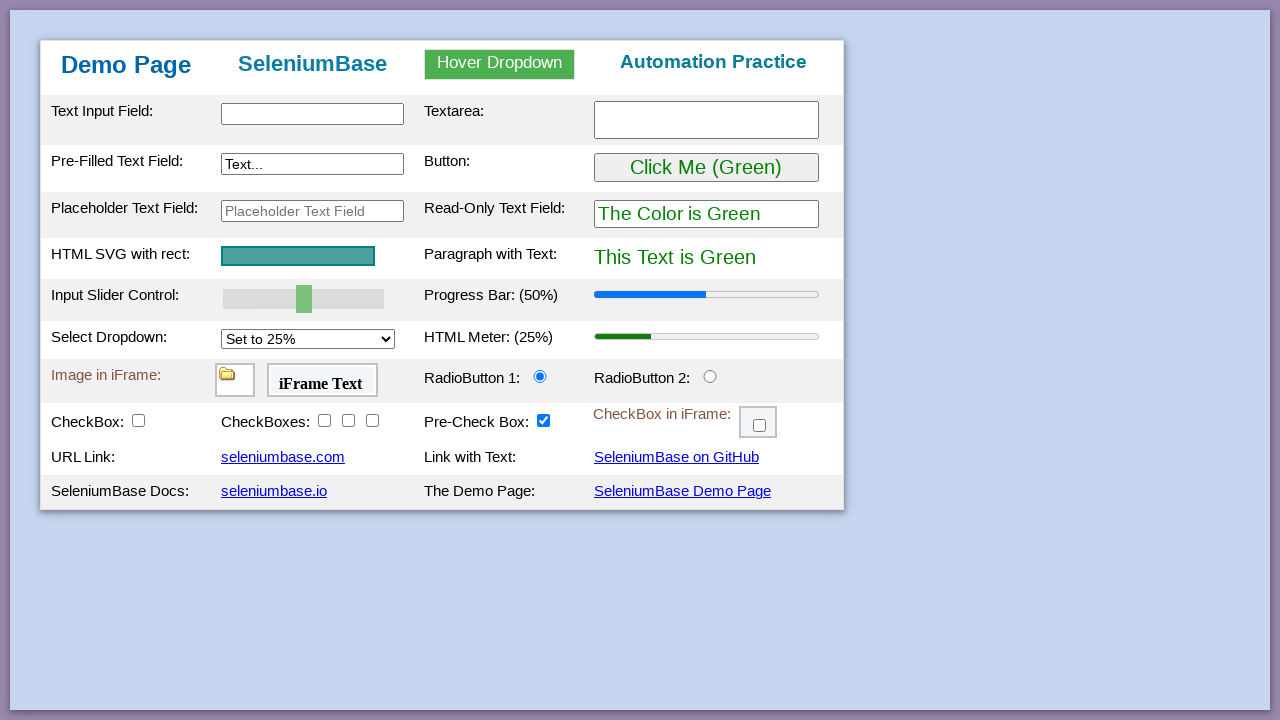

Typed 'Visual Testing with Percy and Cypress' into the main text input field on #myTextInput
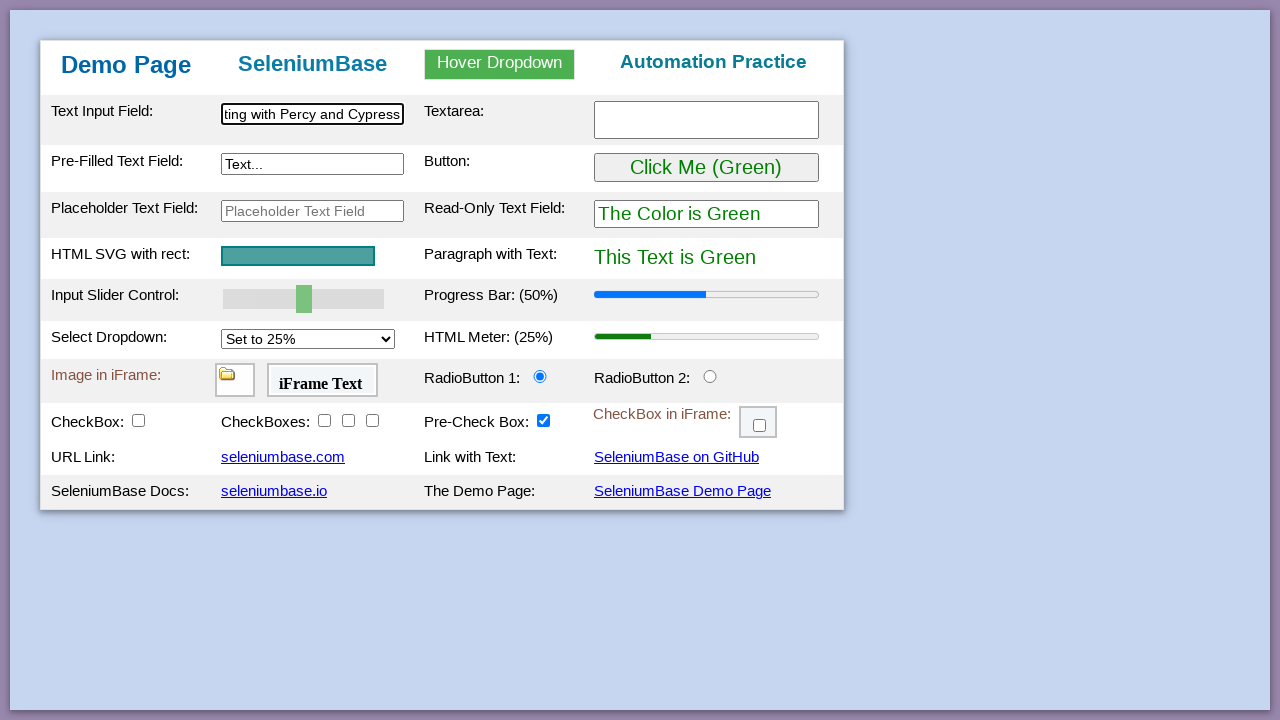

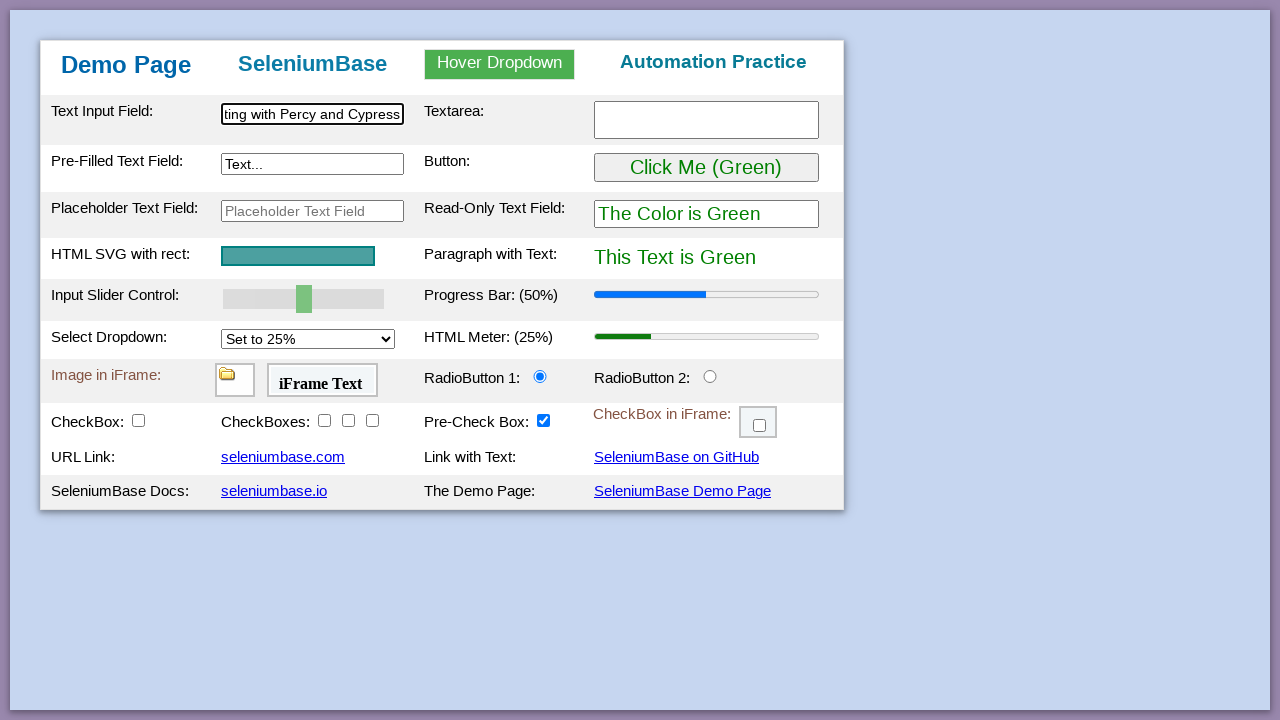